Tests the text box form by filling in full name, email, current address, and permanent address fields, then submitting and verifying the output

Starting URL: https://demoqa.com/text-box

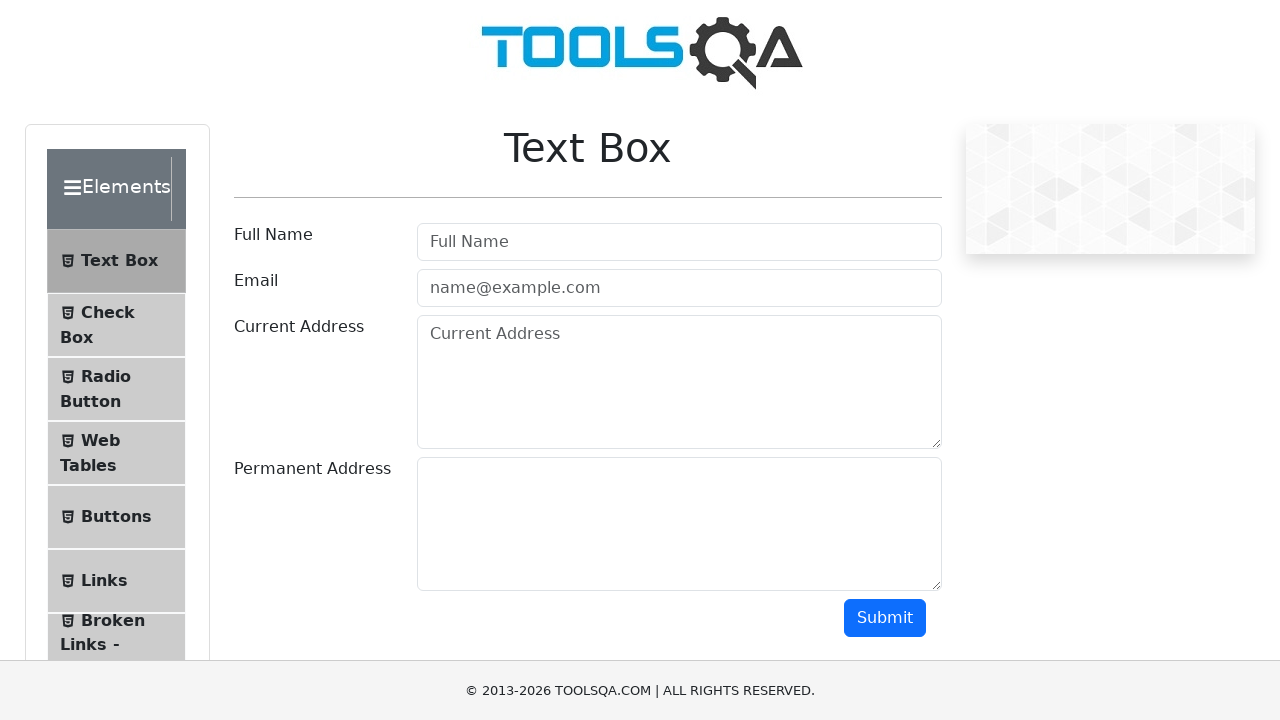

Filled full name field with 'Andrew' on input#userName
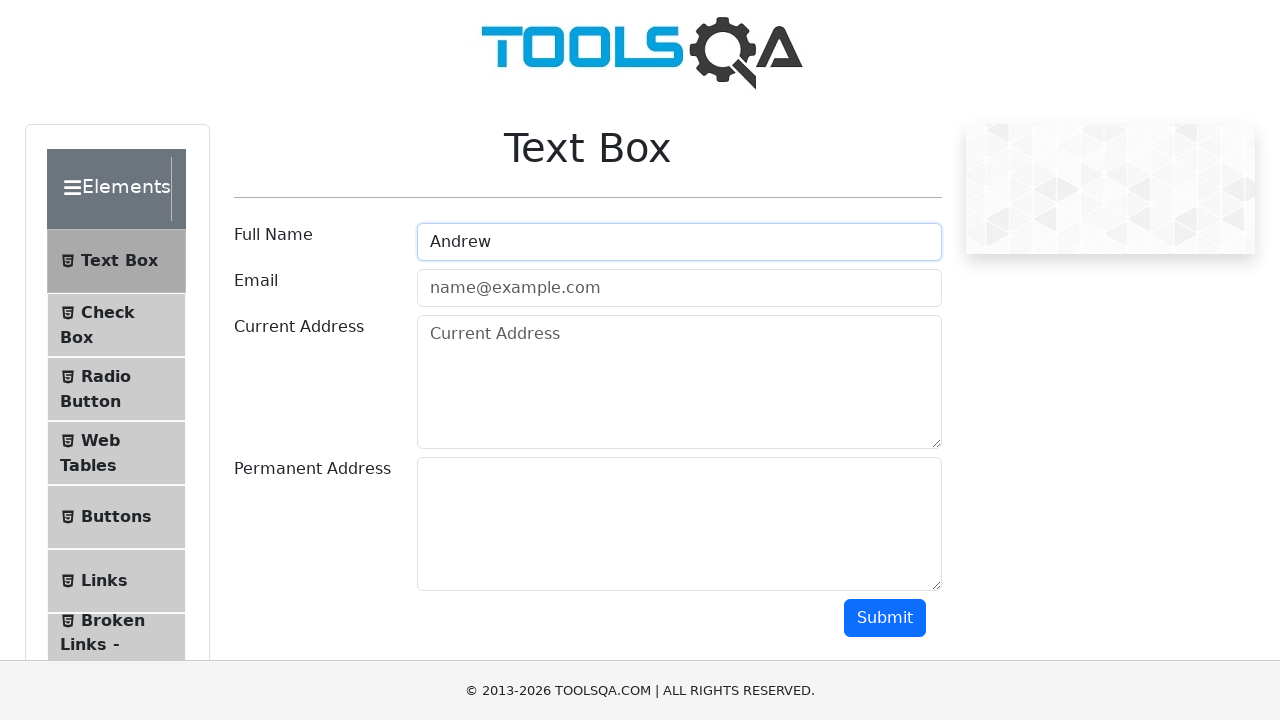

Filled email field with 'andrew@yandex.ru' on input#userEmail
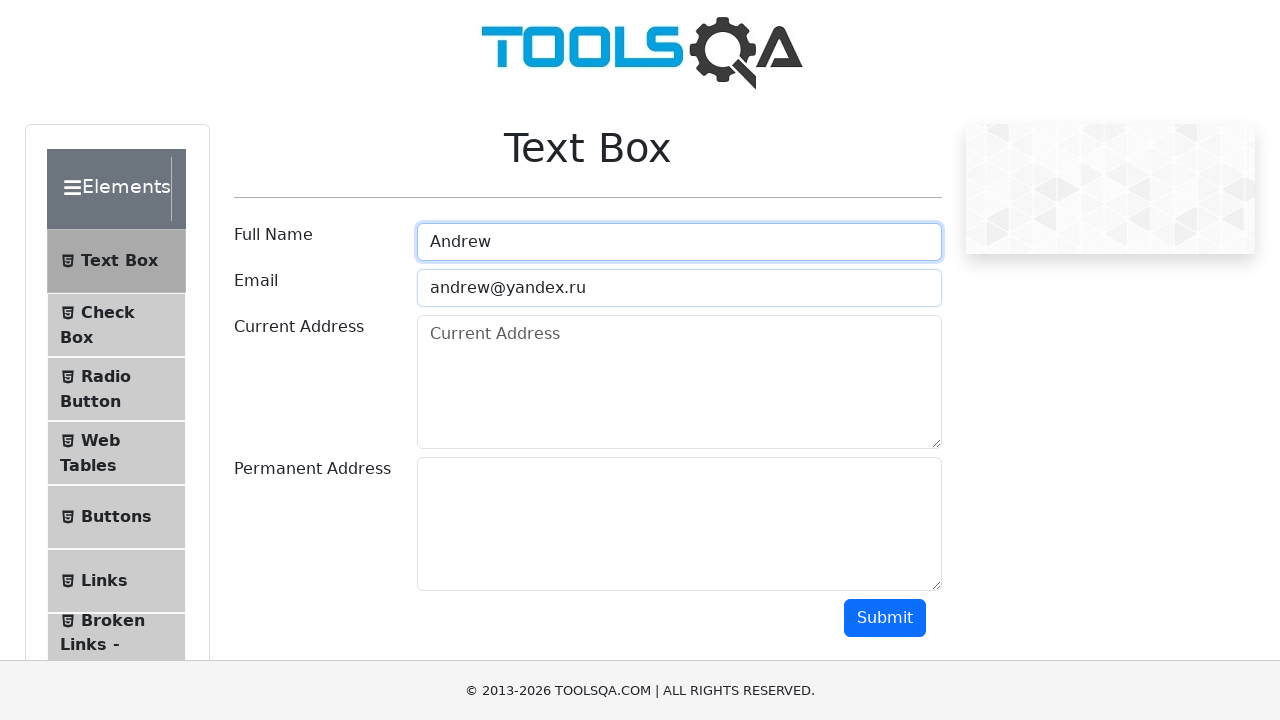

Filled current address field with provided text on textarea#currentAddress
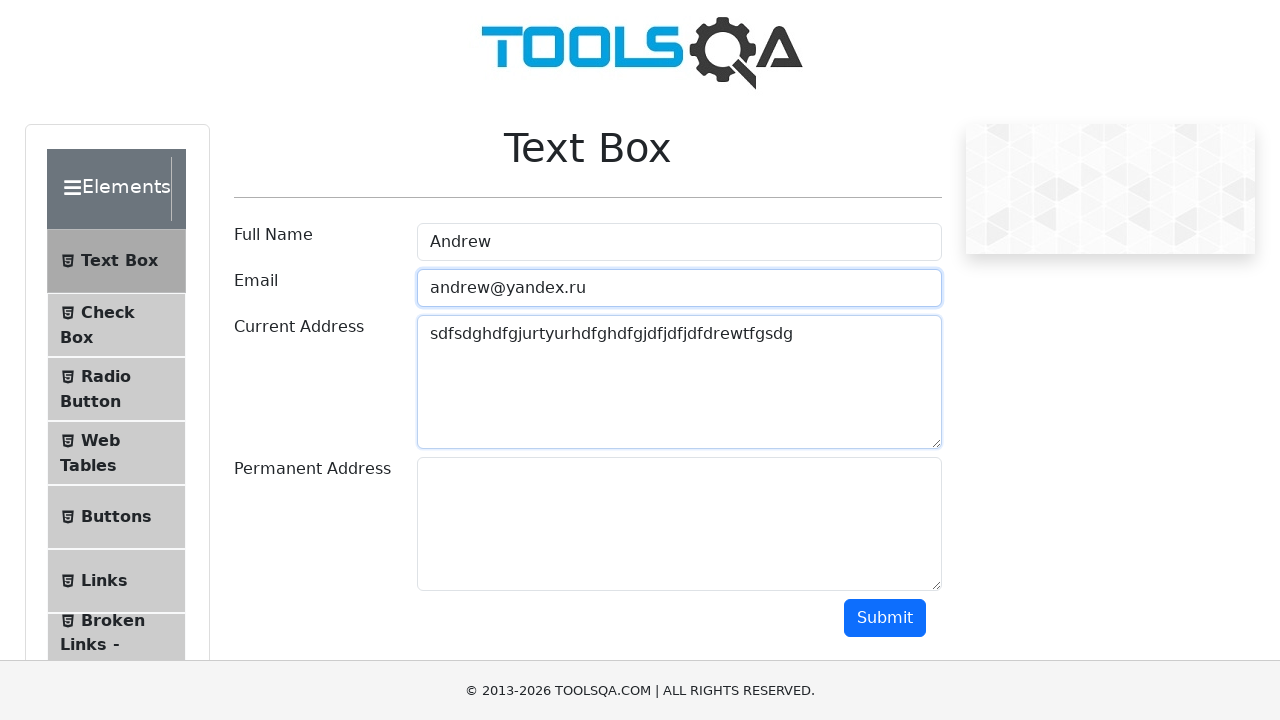

Filled permanent address field with provided text on textarea#permanentAddress
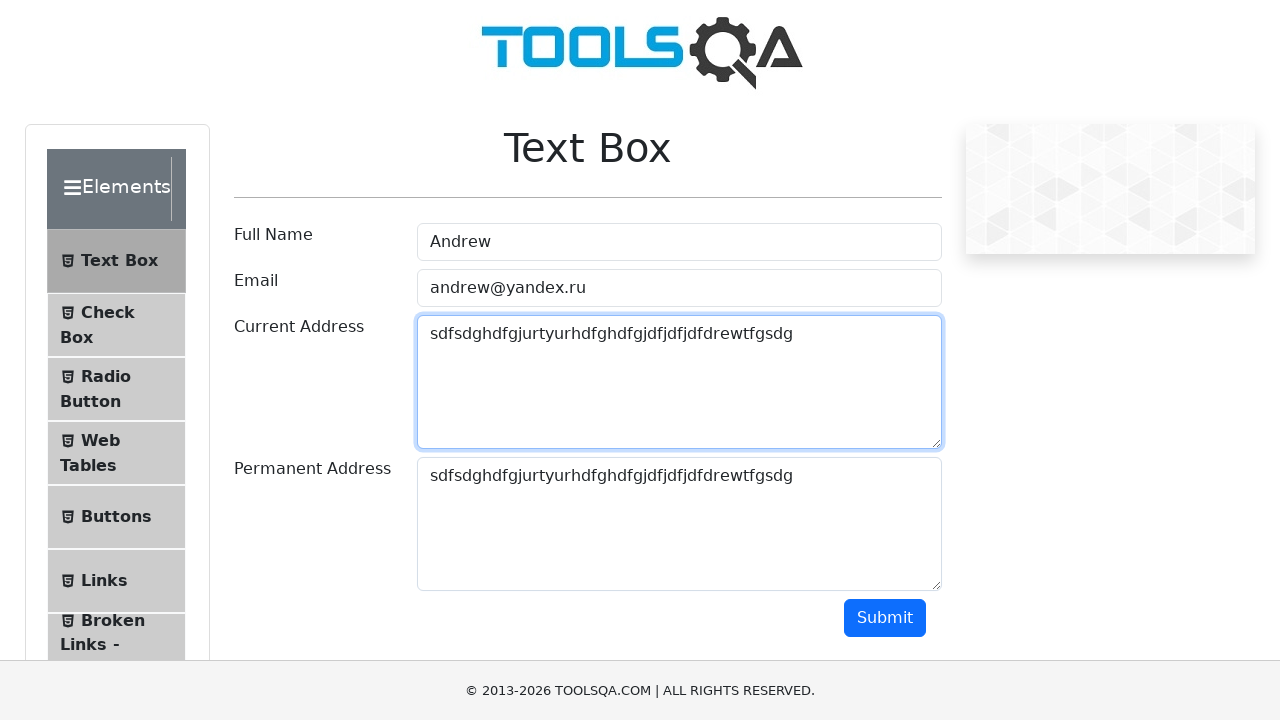

Clicked submit button to submit form at (885, 618) on #submit
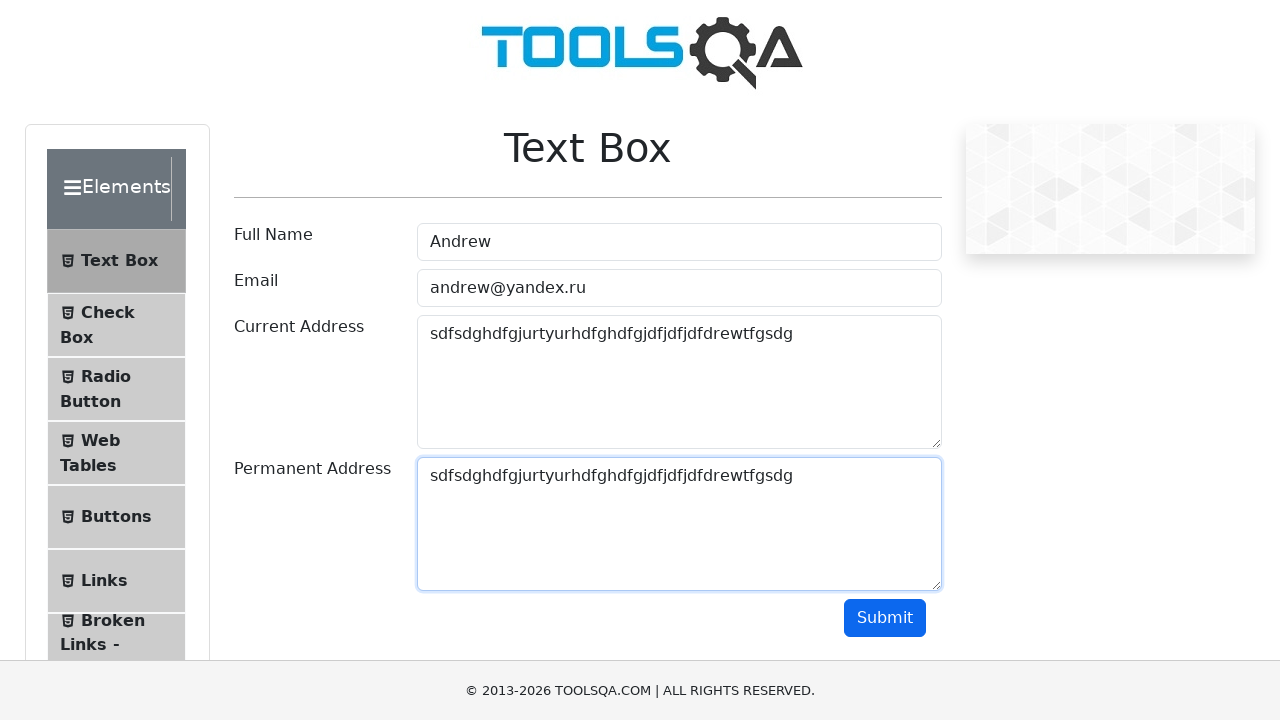

Output section appeared with submitted data
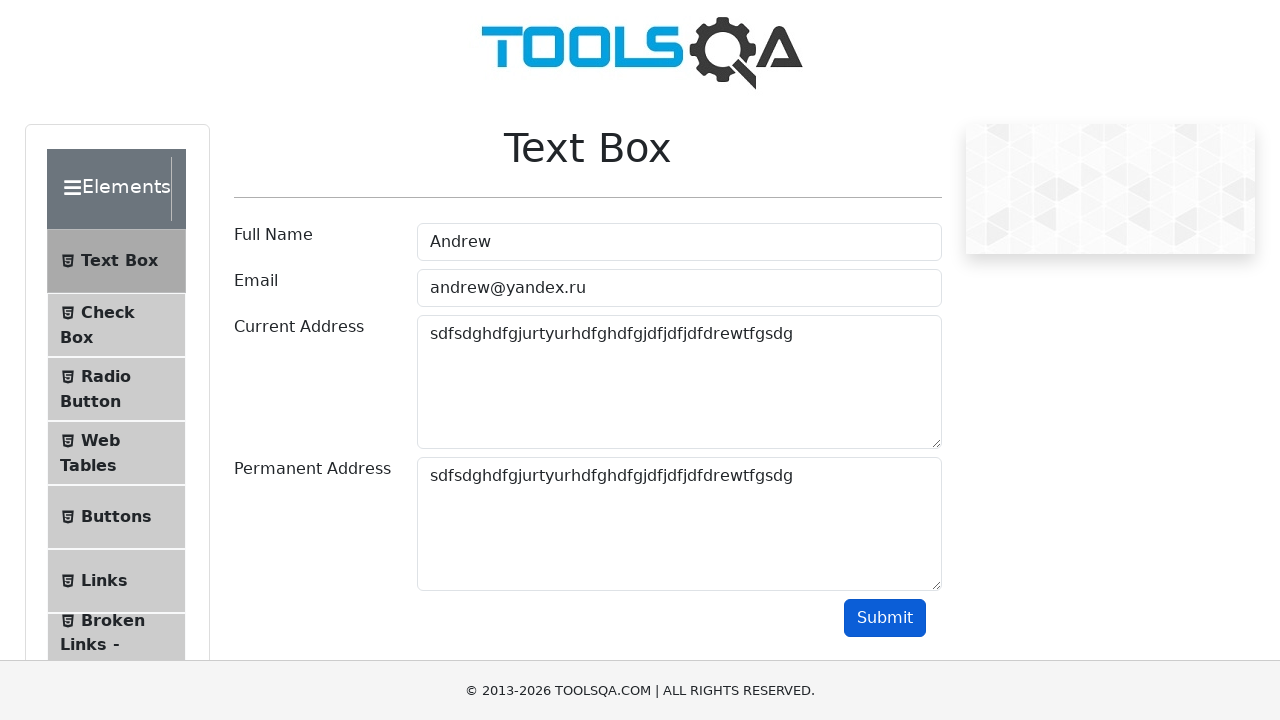

Verified that 'Andrew' appears in name output
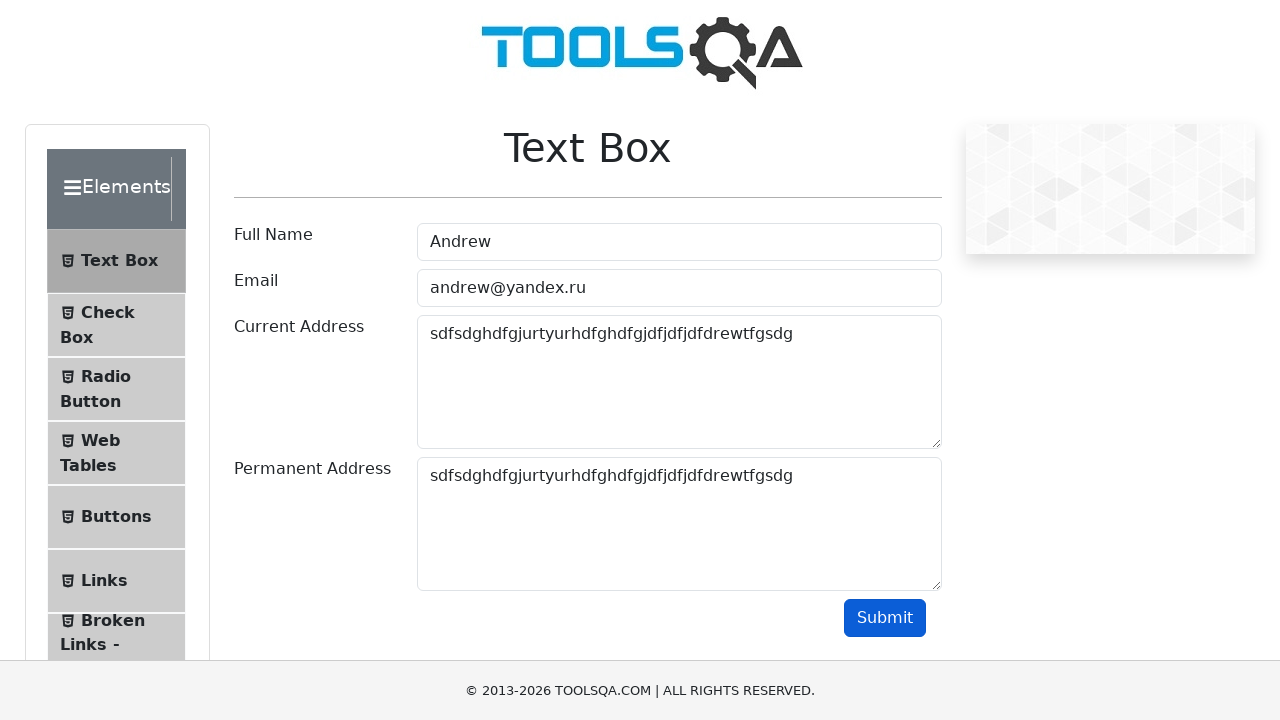

Verified that 'andrew@yandex.ru' appears in email output
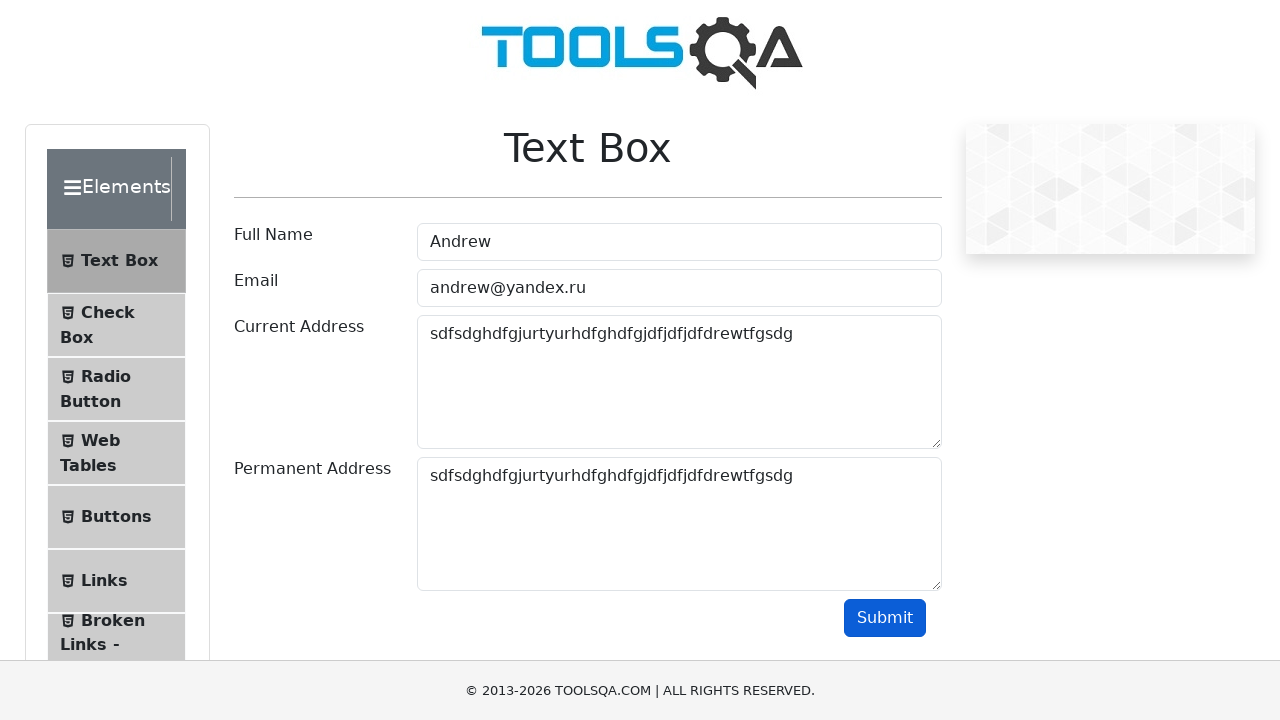

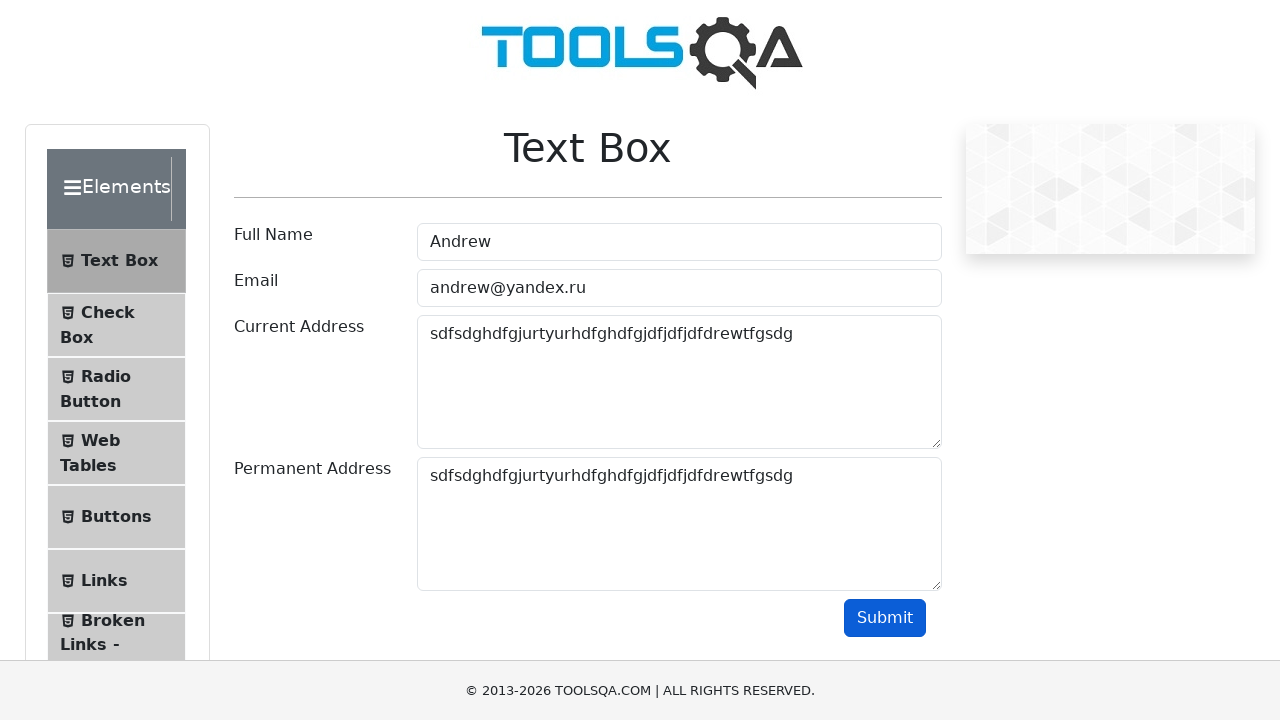